Tests drag and drop functionality on jQuery UI demo page by dragging an element and dropping it onto a target area within an iframe

Starting URL: http://jqueryui.com/droppable/#default

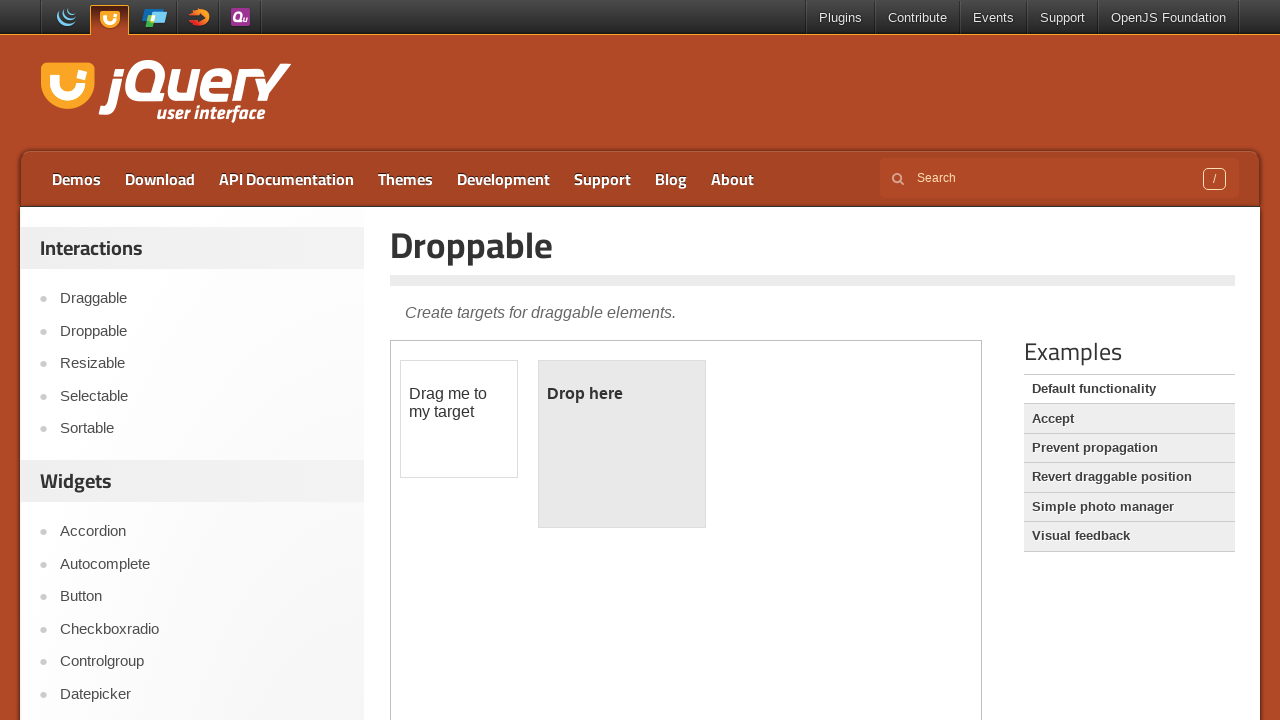

Located the iframe containing the drag and drop demo
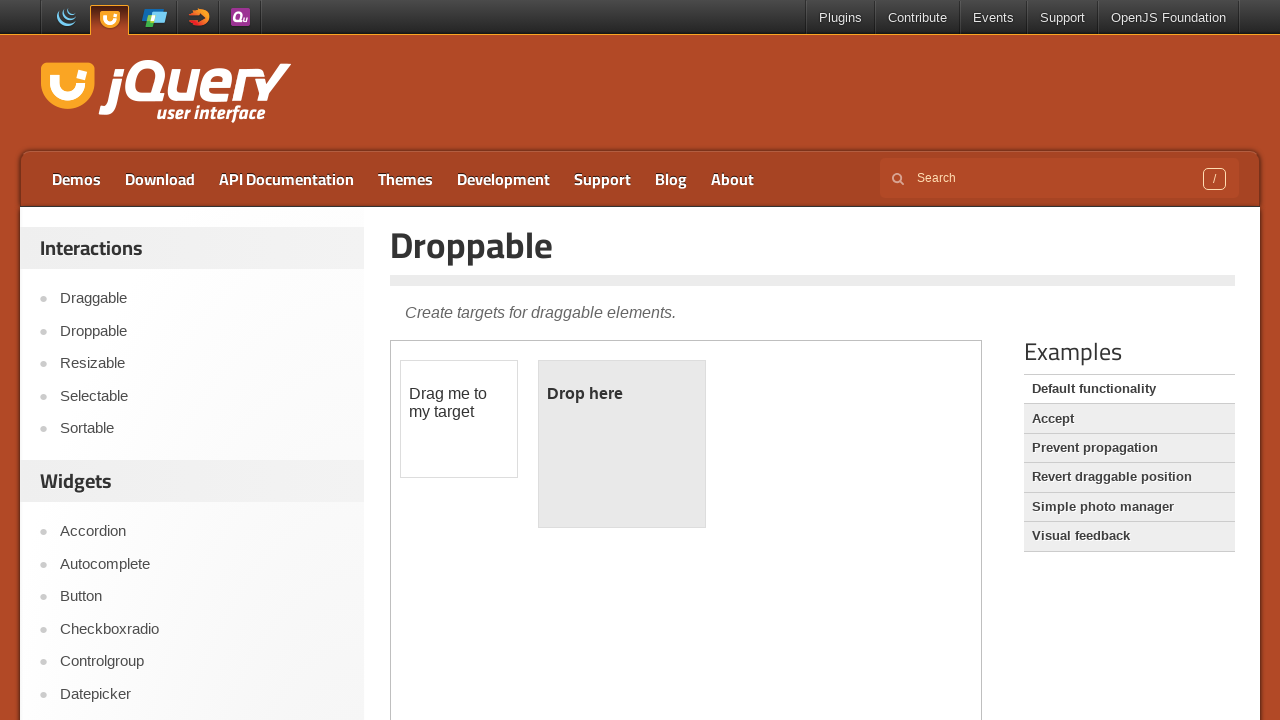

Located the draggable element
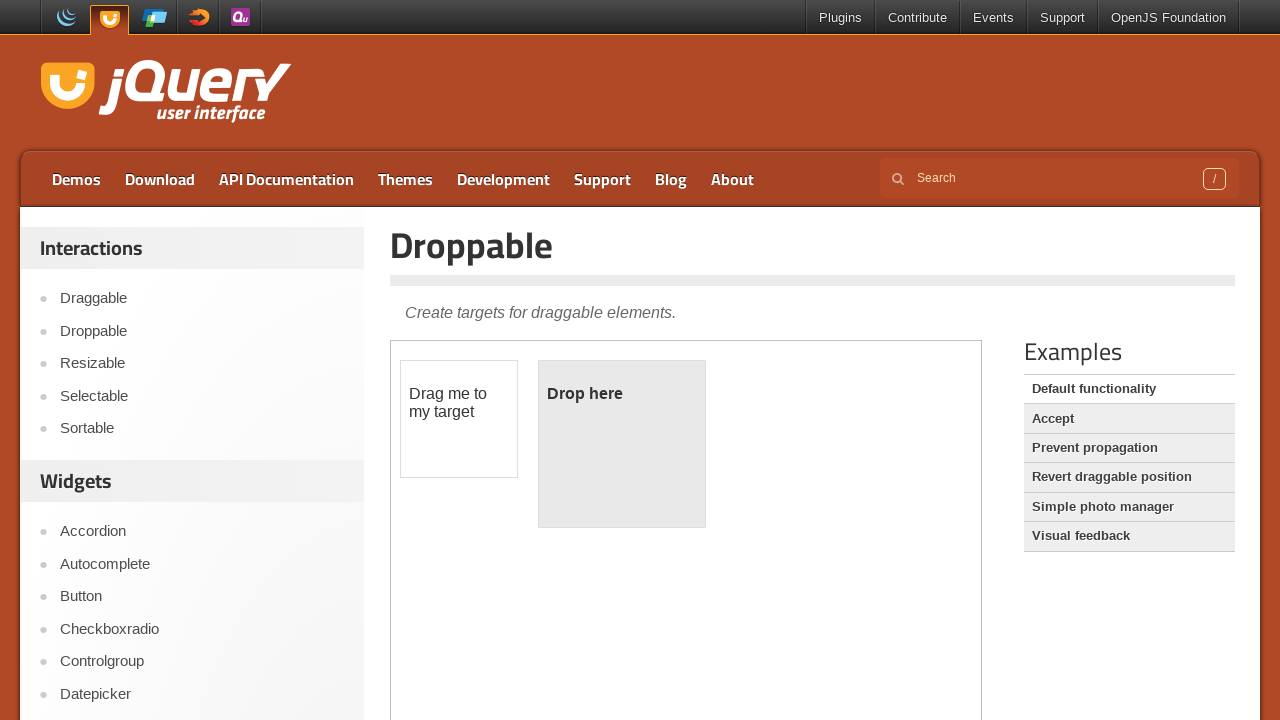

Located the droppable target element
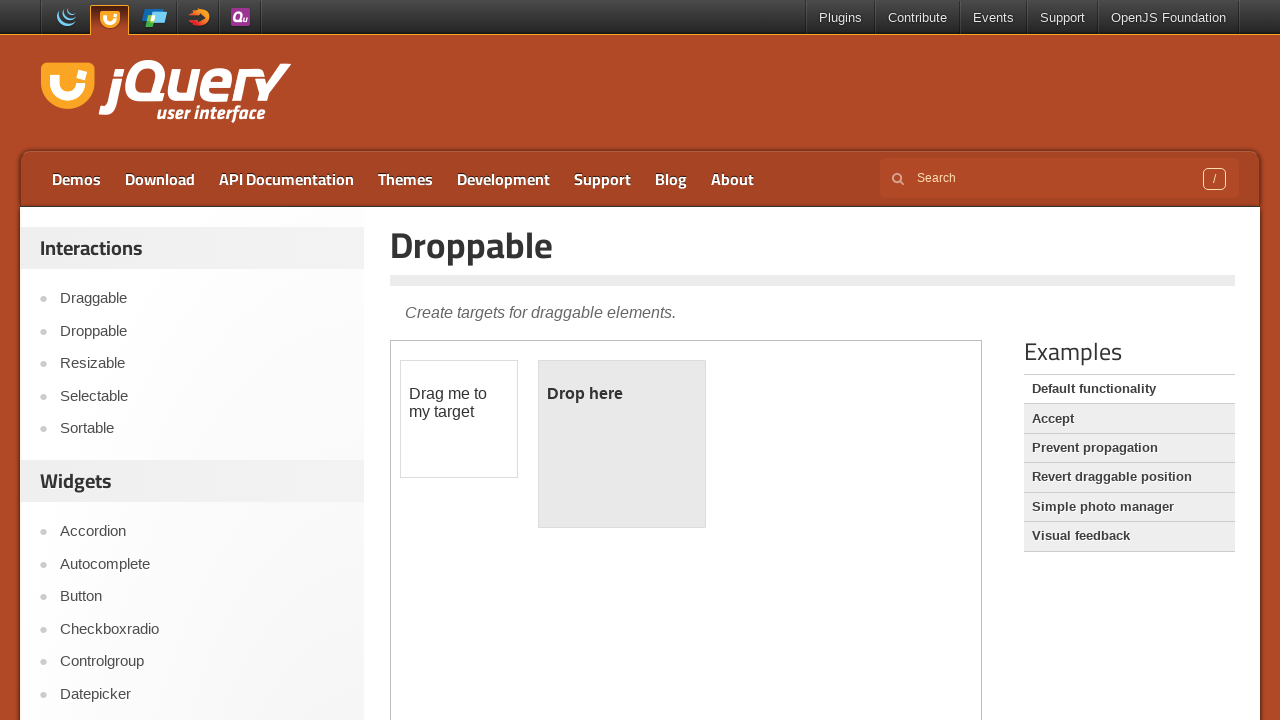

Dragged element onto droppable target at (622, 444)
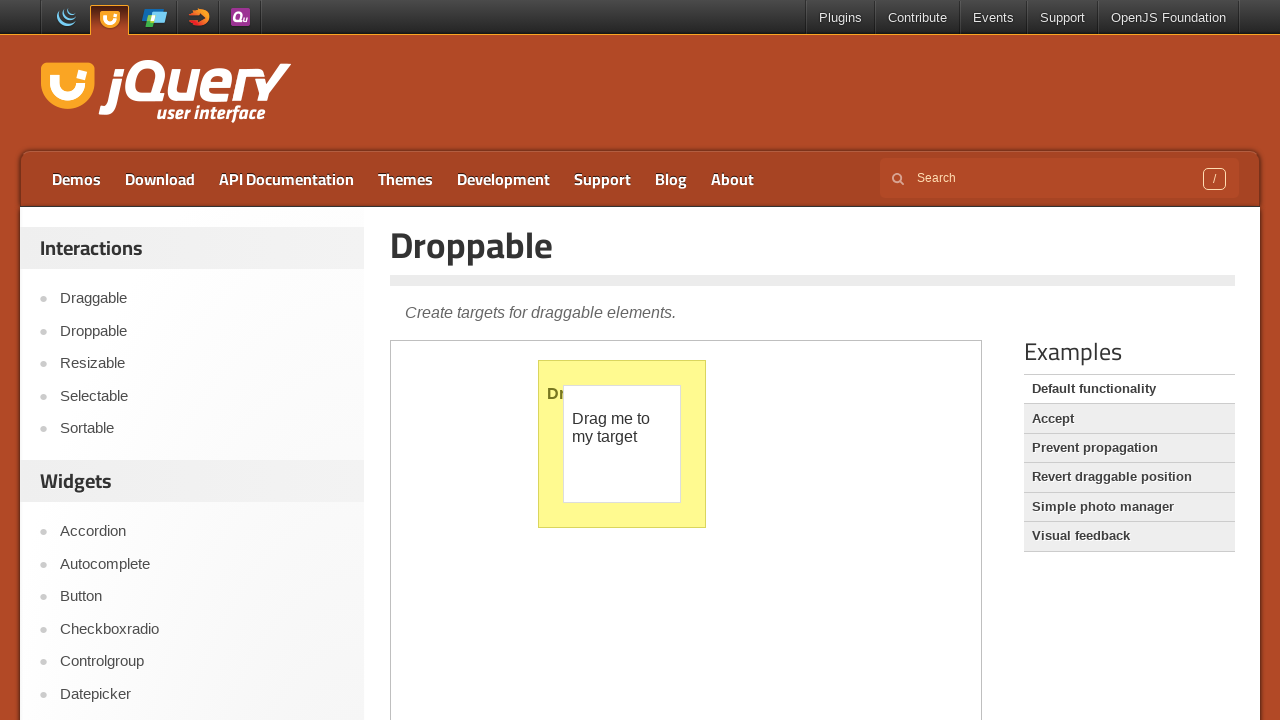

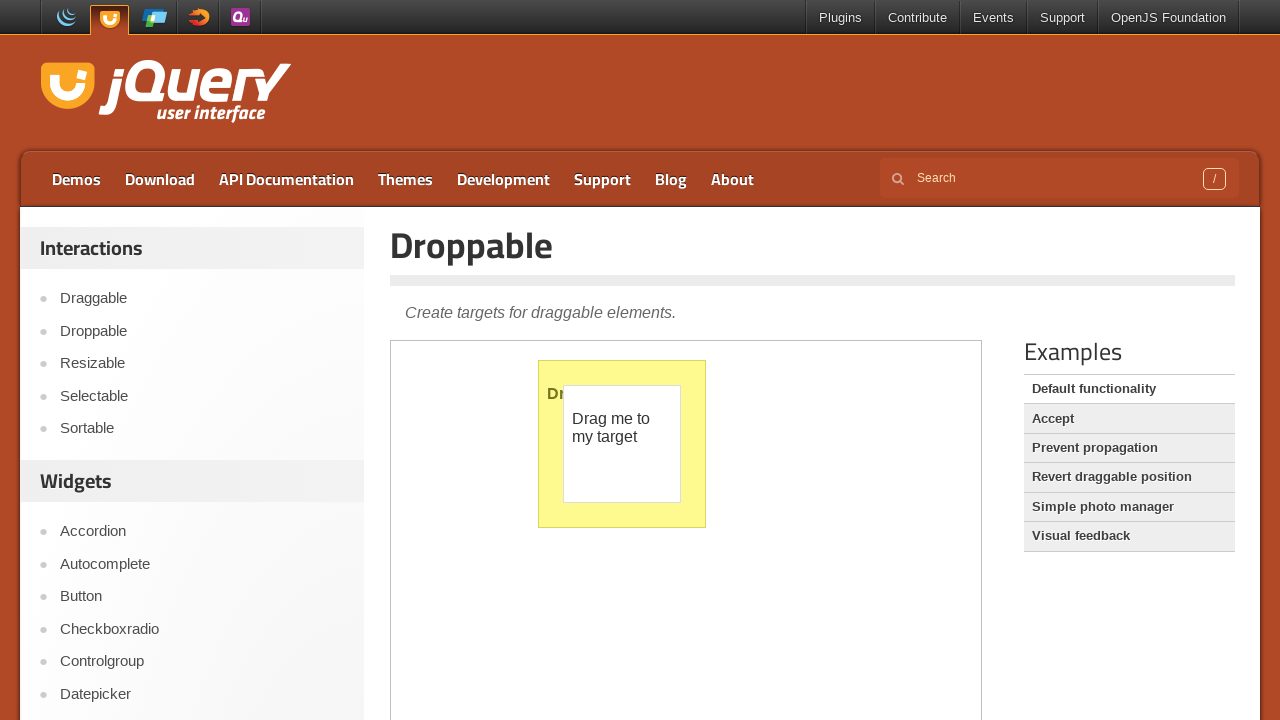